Tests navigation to Python documentation page by clicking the "Docs" link and verifying the page header

Starting URL: http://www.python.org

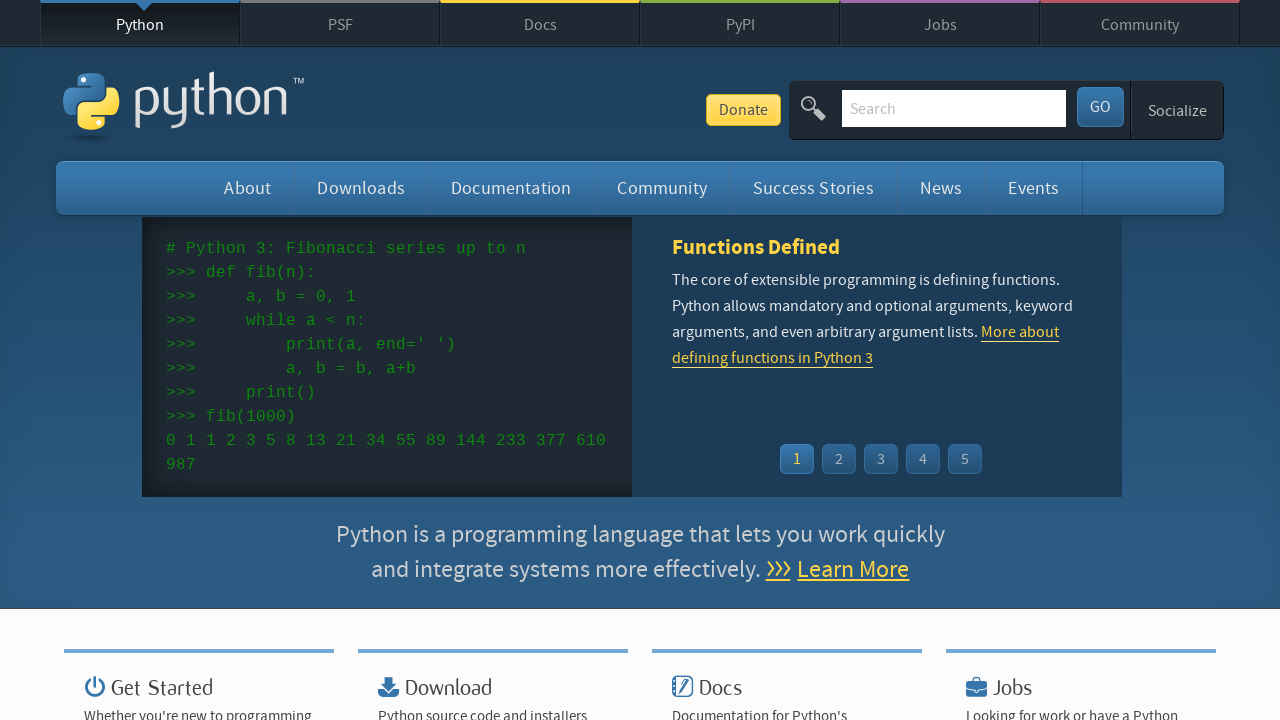

Clicked the 'Docs' link on Python.org homepage at (540, 24) on text=Docs
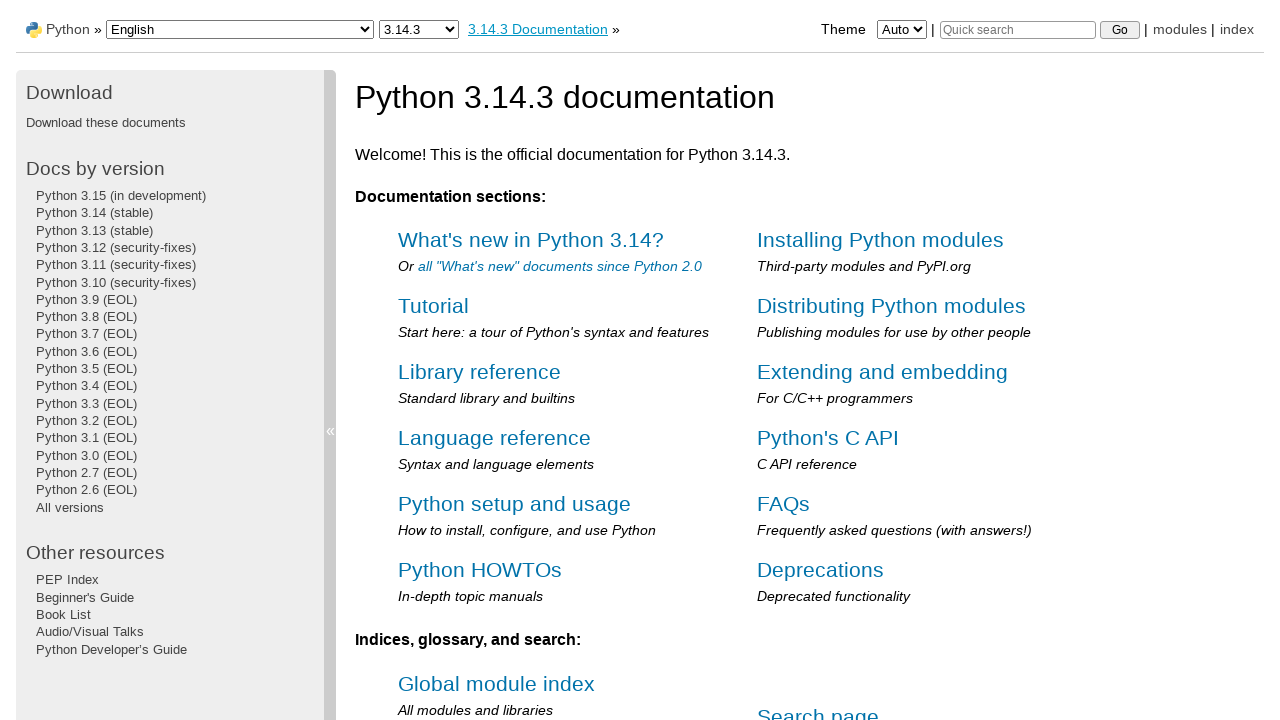

Documentation page header (h1) loaded
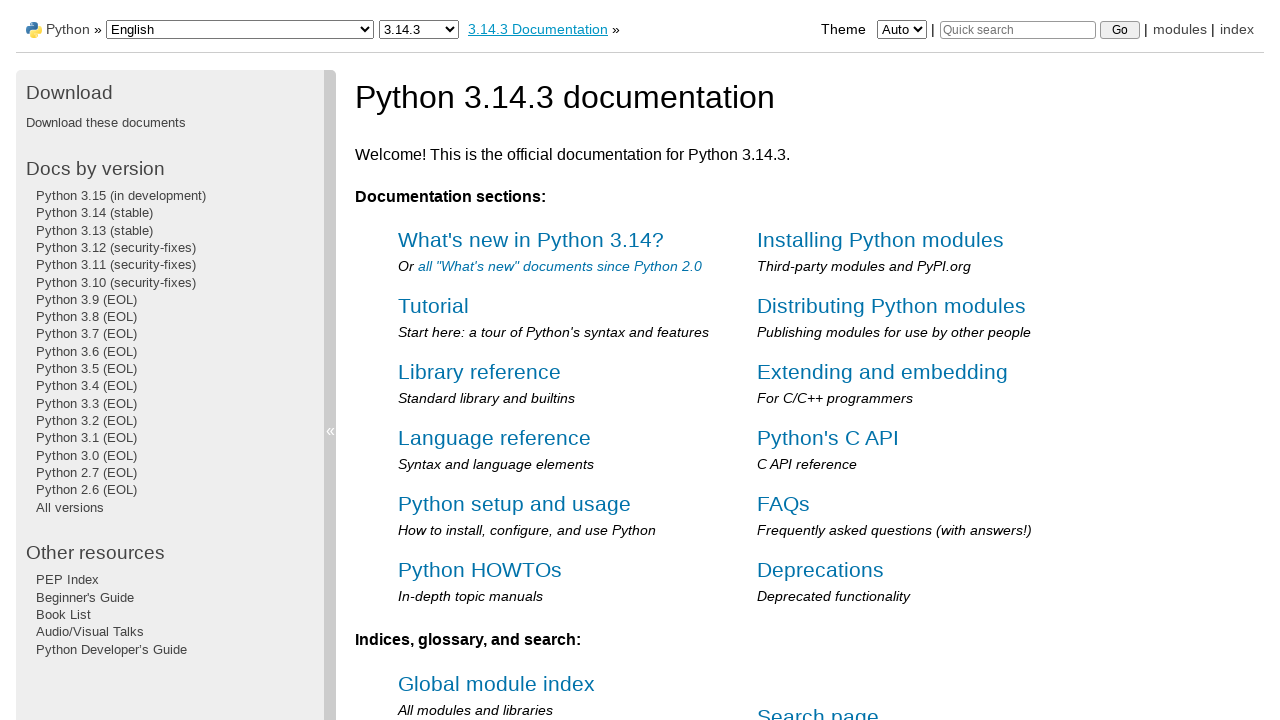

Retrieved page header text: 'Python 3.14.3 documentation'
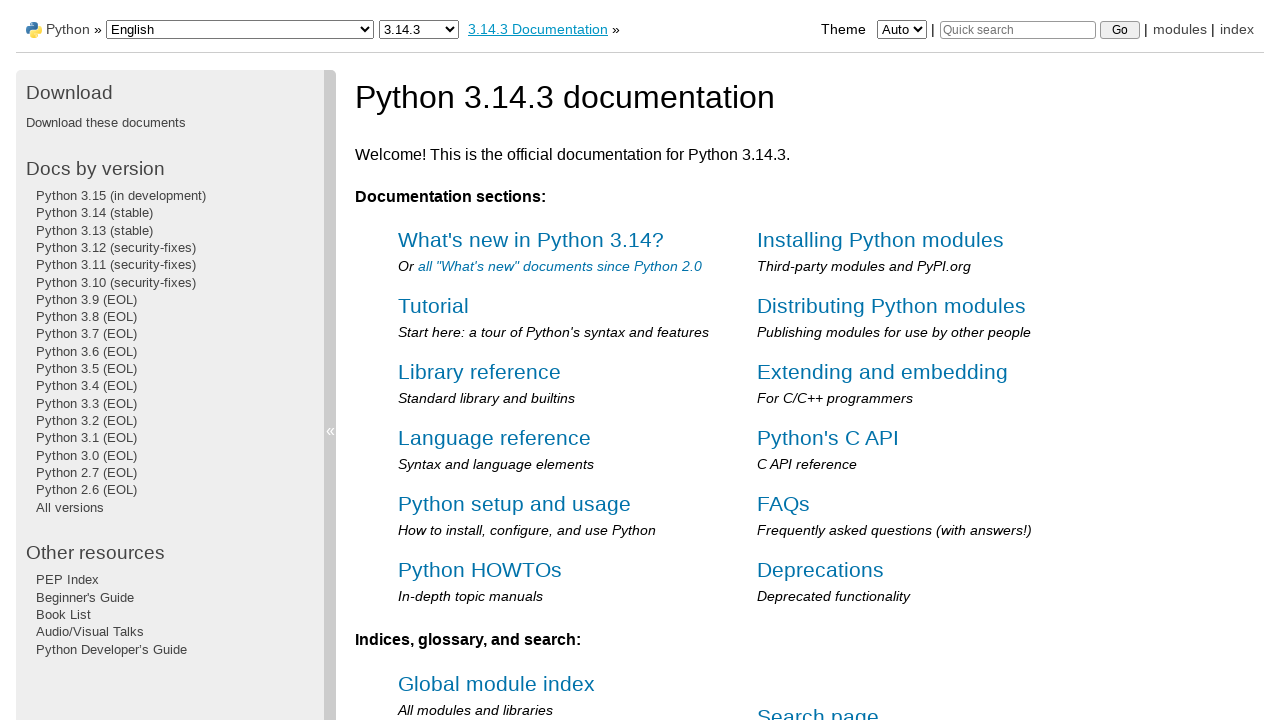

Verified that page header contains 'documentation'
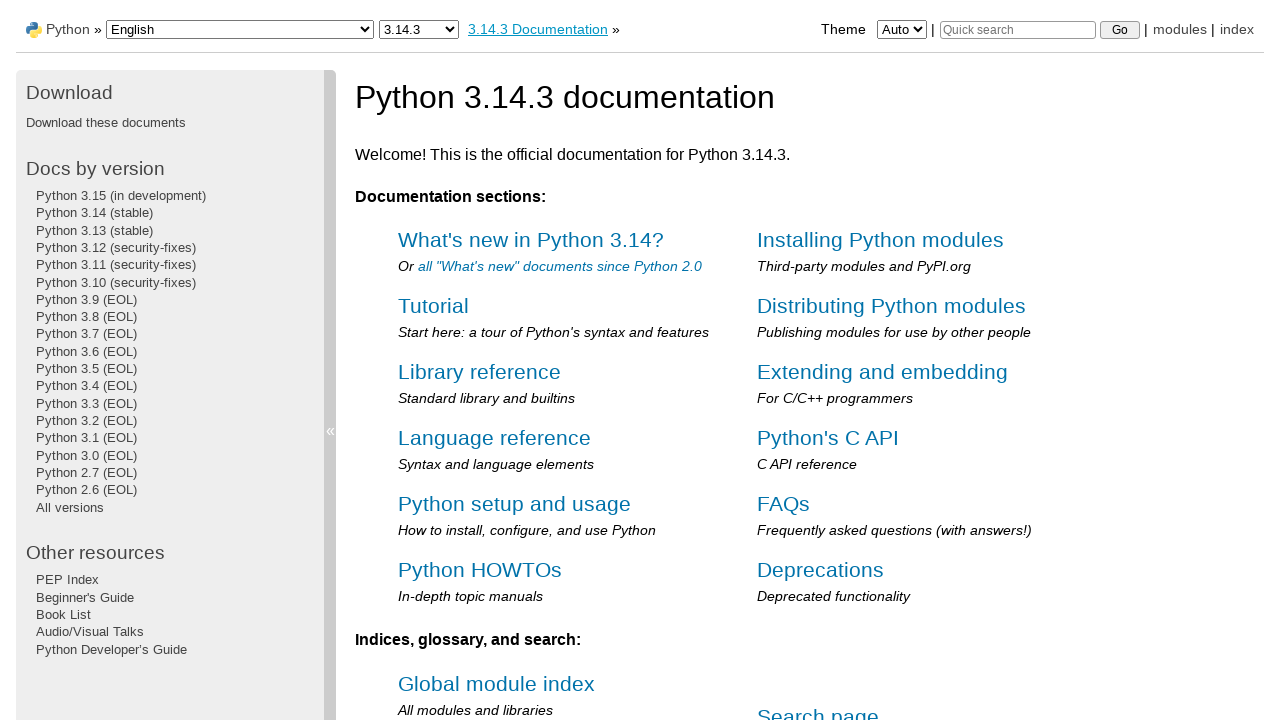

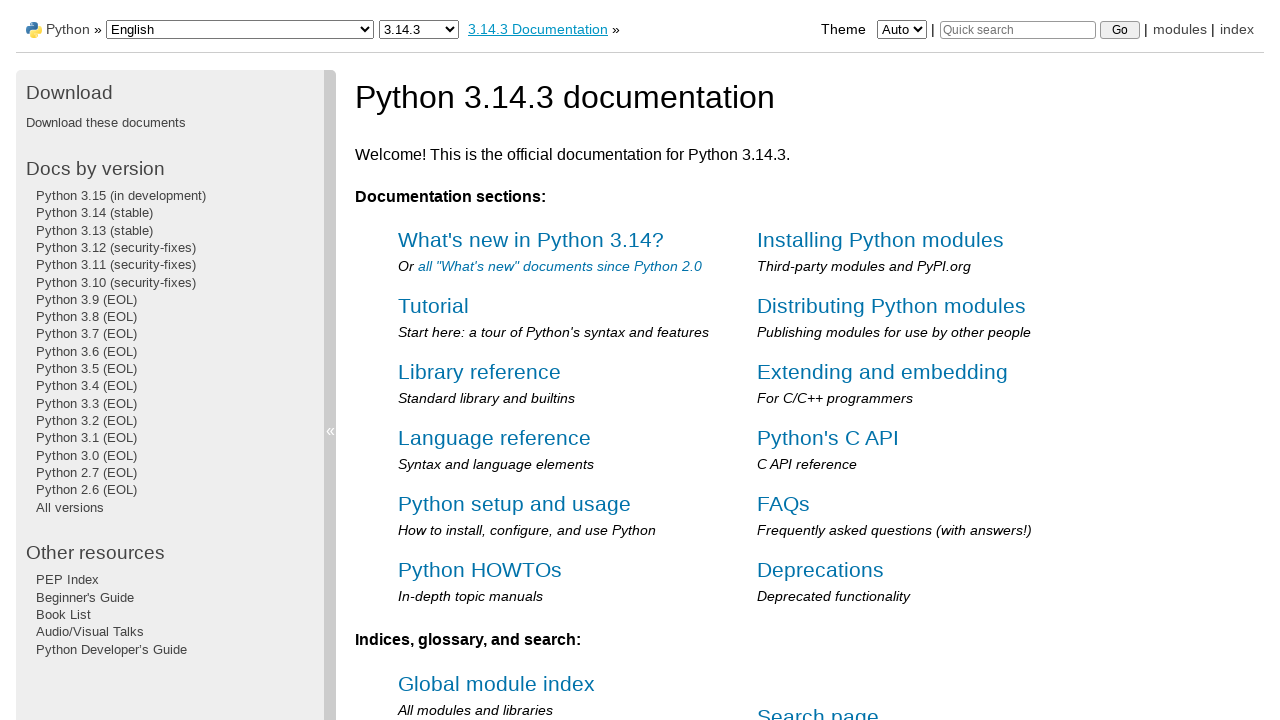